Tests JavaScript prompt dialog by clicking the JS Prompt button, entering text into the prompt, accepting it, and verifying the entered text appears in the result.

Starting URL: https://the-internet.herokuapp.com/javascript_alerts

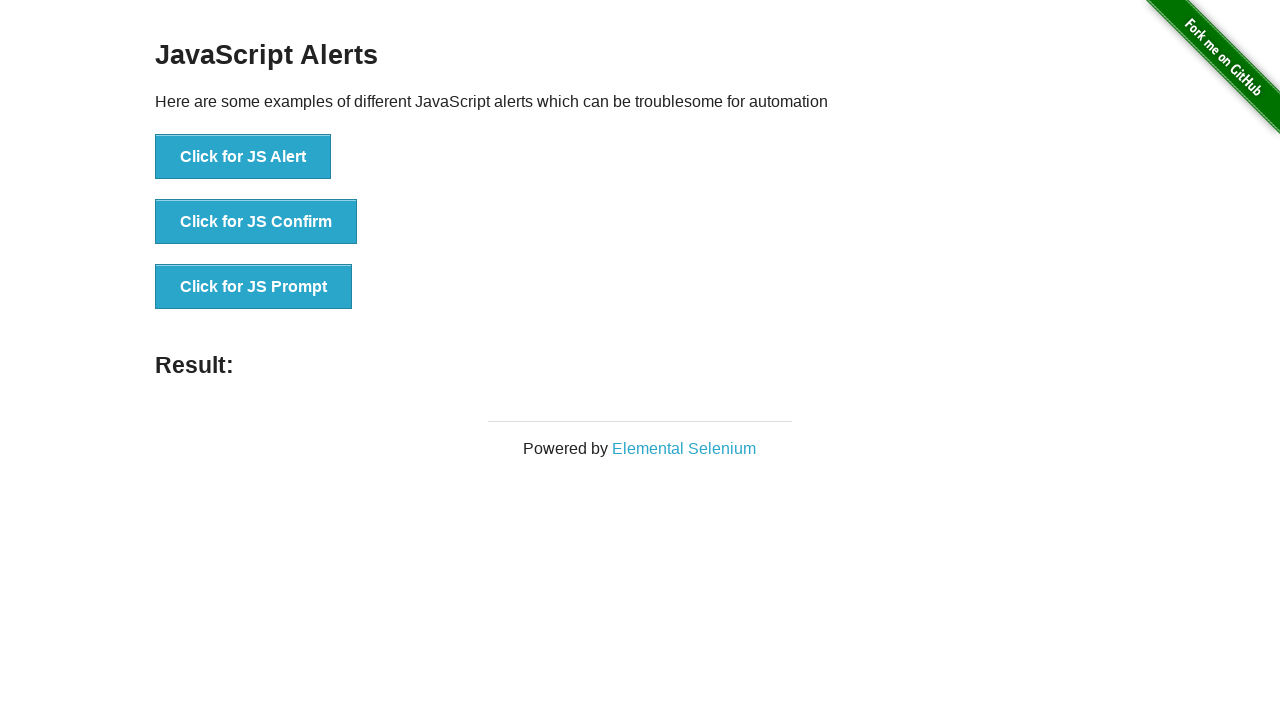

Registered dialog handler to accept prompt with 'hello world test'
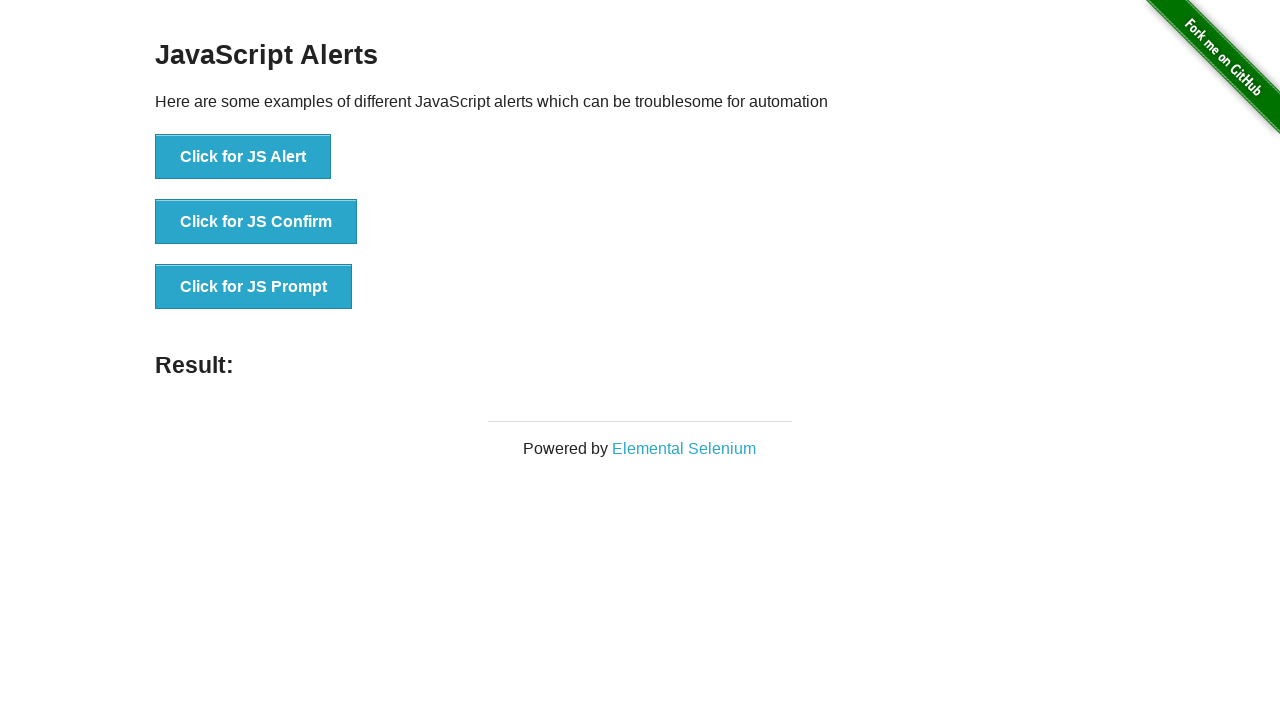

Clicked JS Prompt button to trigger JavaScript prompt dialog at (254, 287) on button[onclick*='jsPrompt']
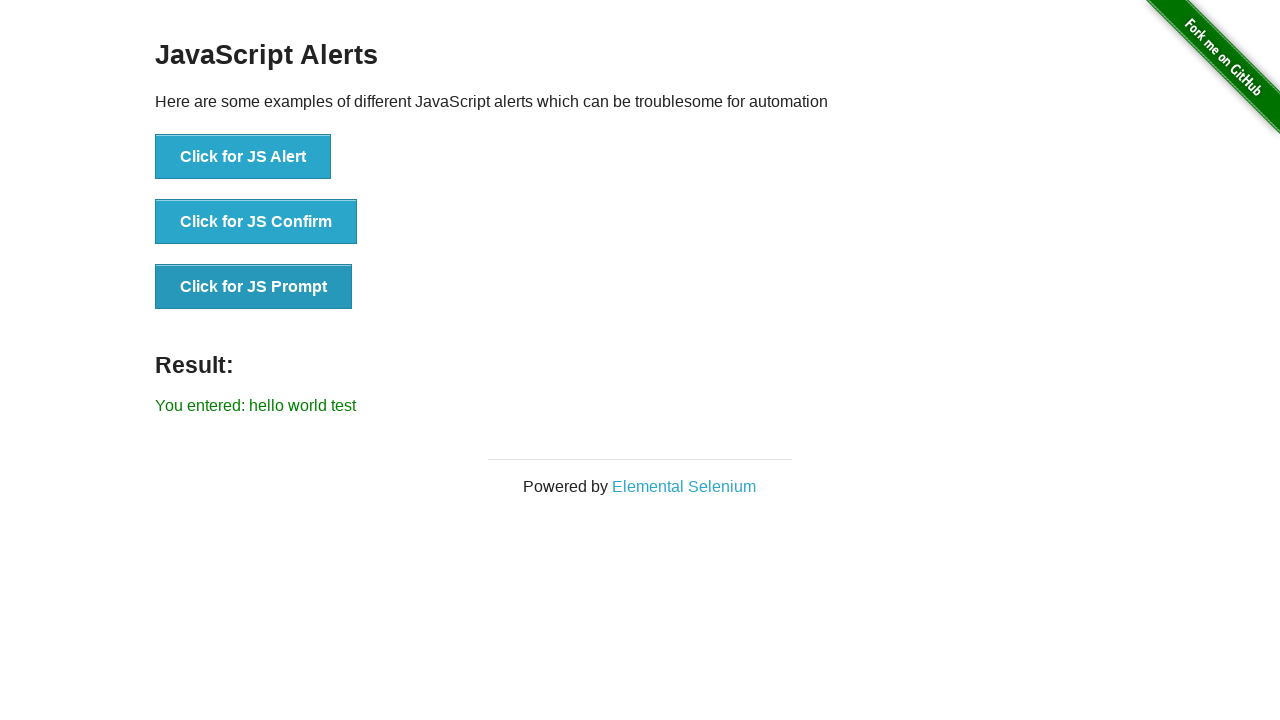

Result message appeared after accepting prompt
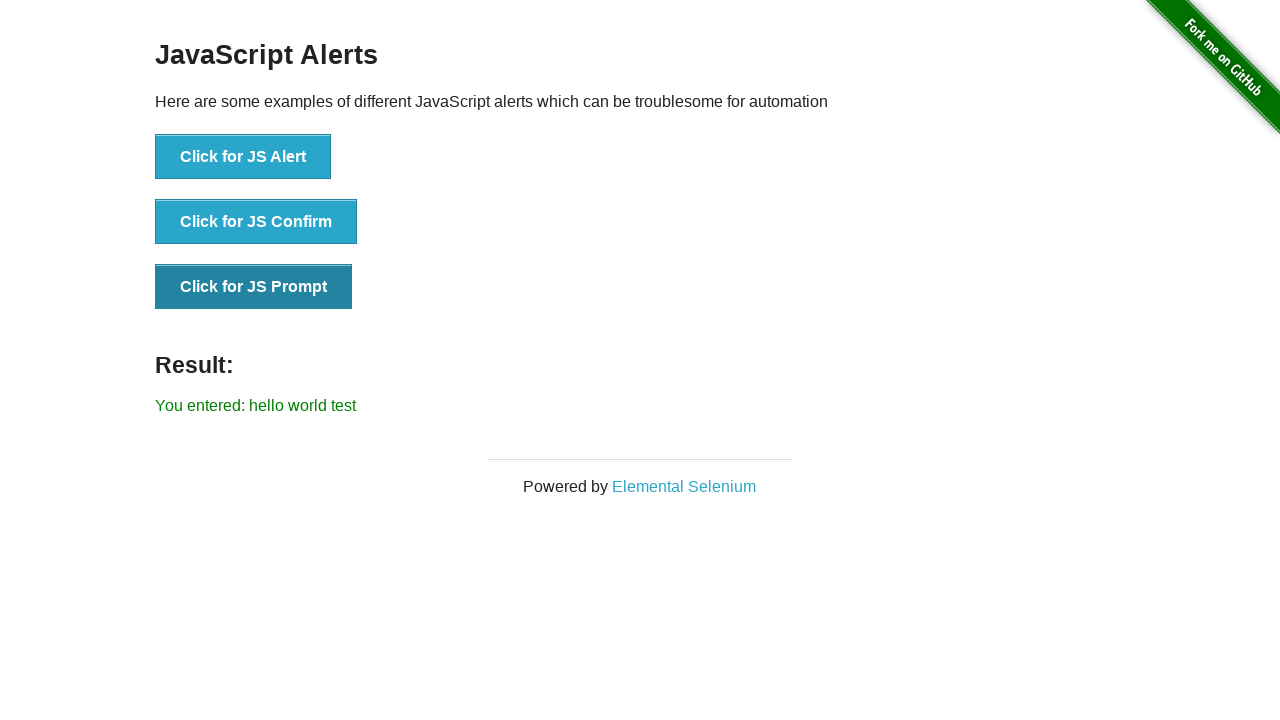

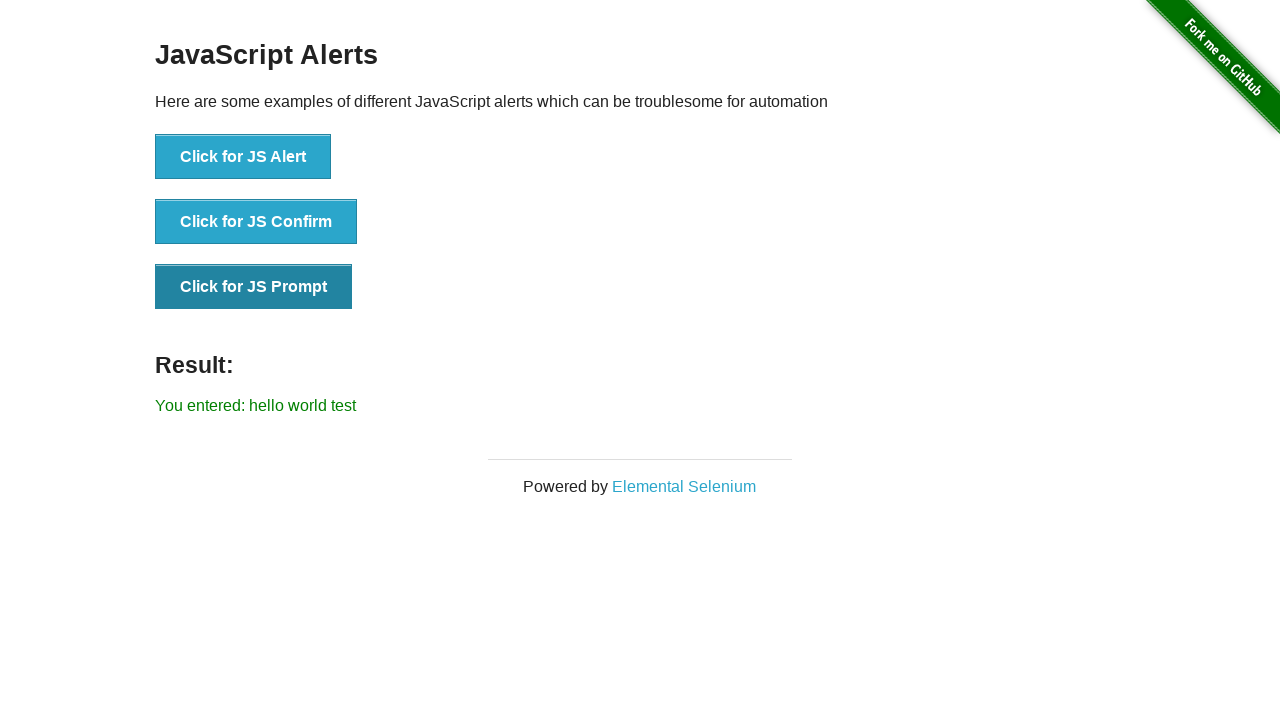